Tests static dropdown functionality by selecting an option from a currency dropdown menu

Starting URL: https://rahulshettyacademy.com/dropdownsPractise/

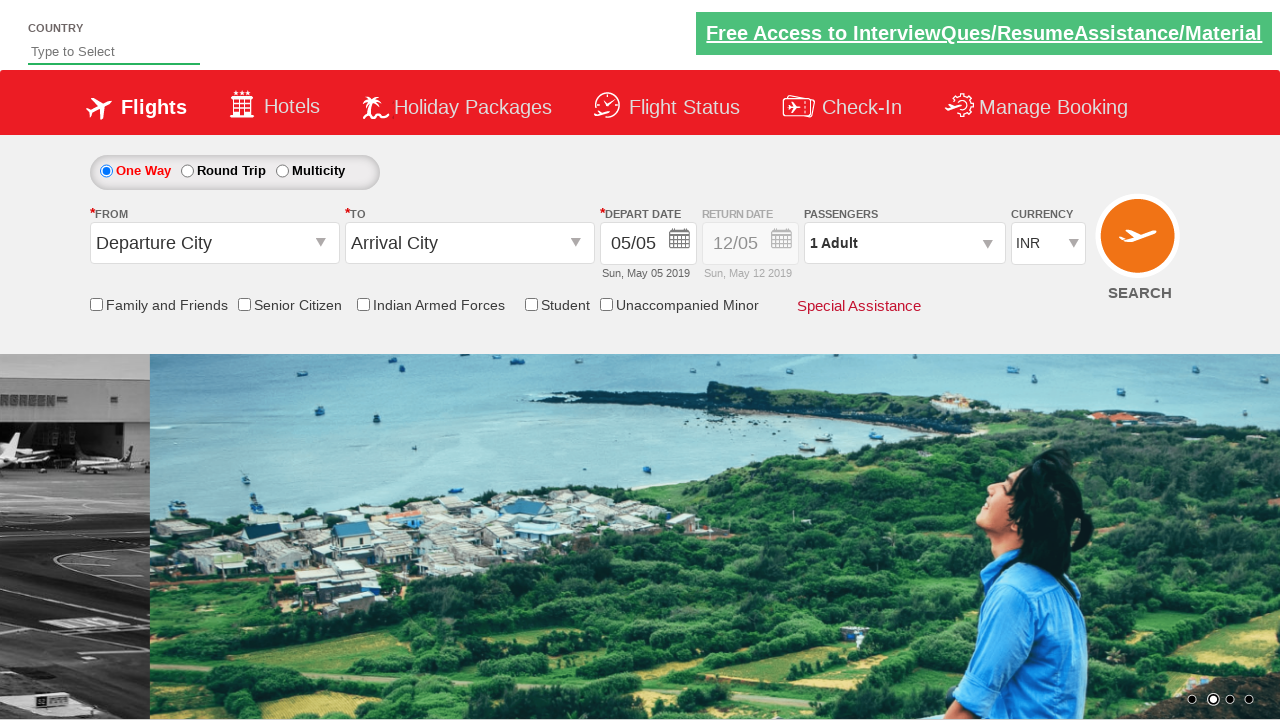

Currency dropdown element is visible
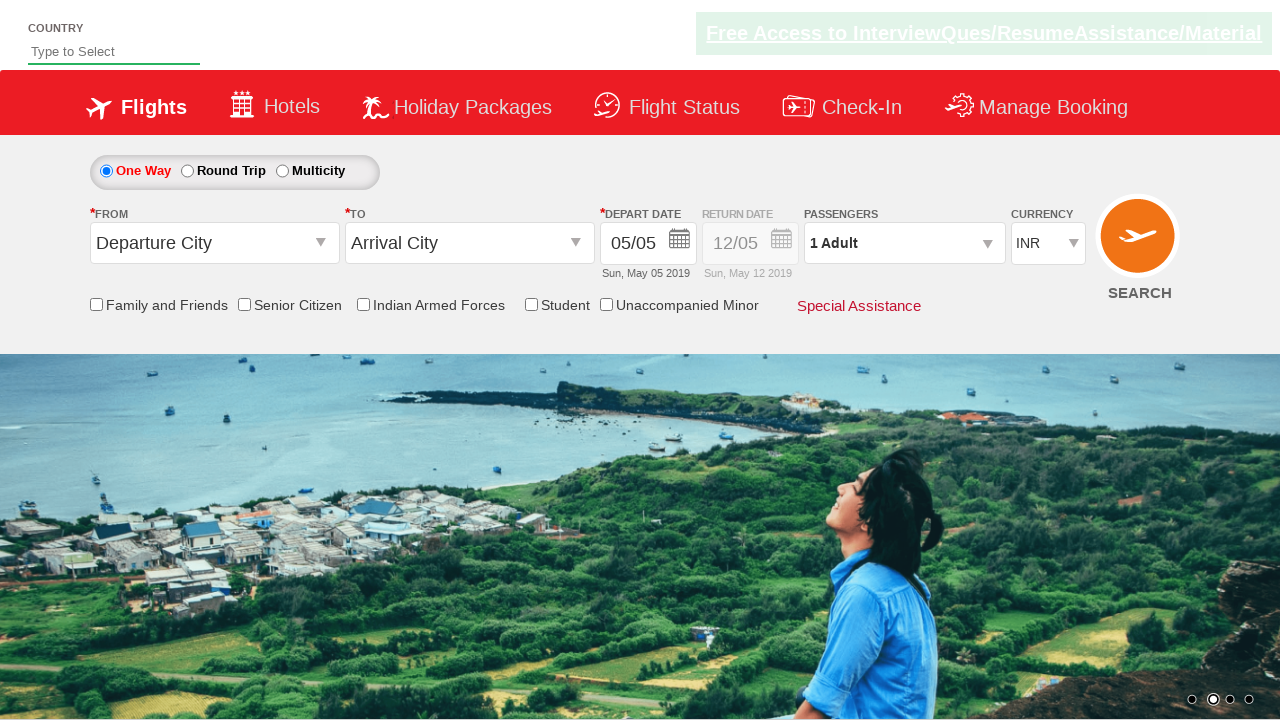

Selected 4th option (index 3) from currency dropdown on #ctl00_mainContent_DropDownListCurrency
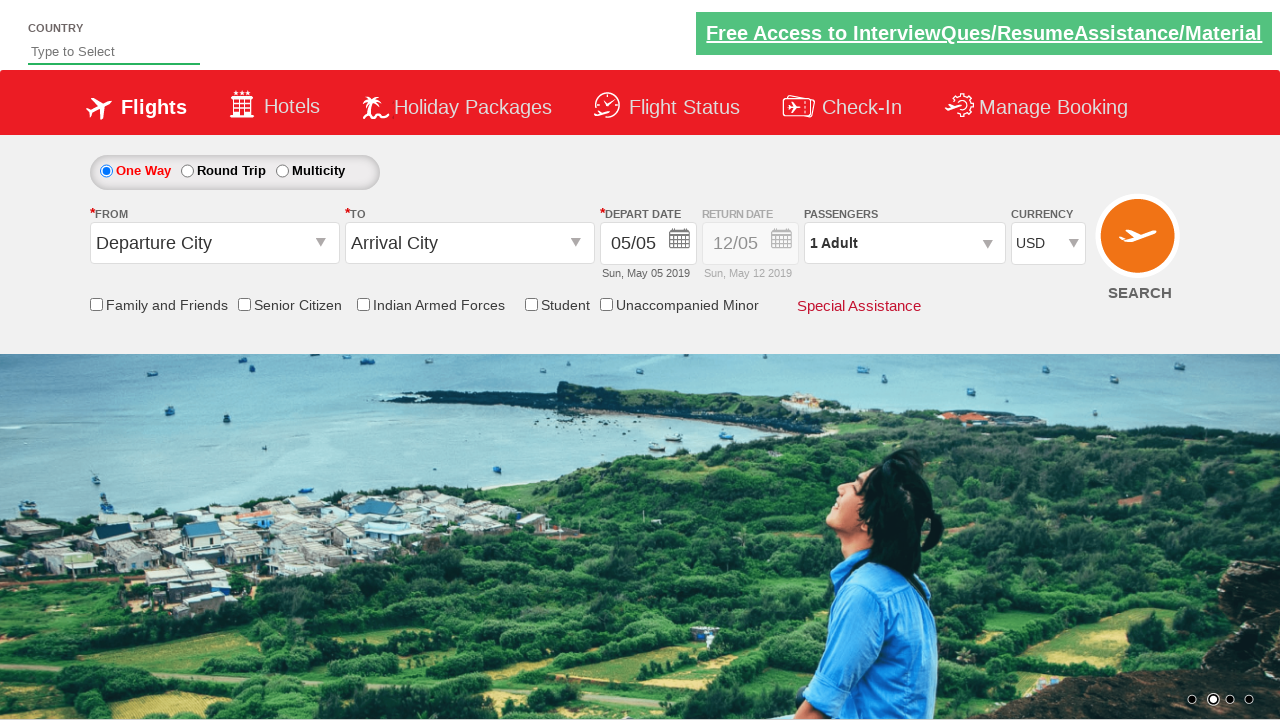

Retrieved selected option text: USD
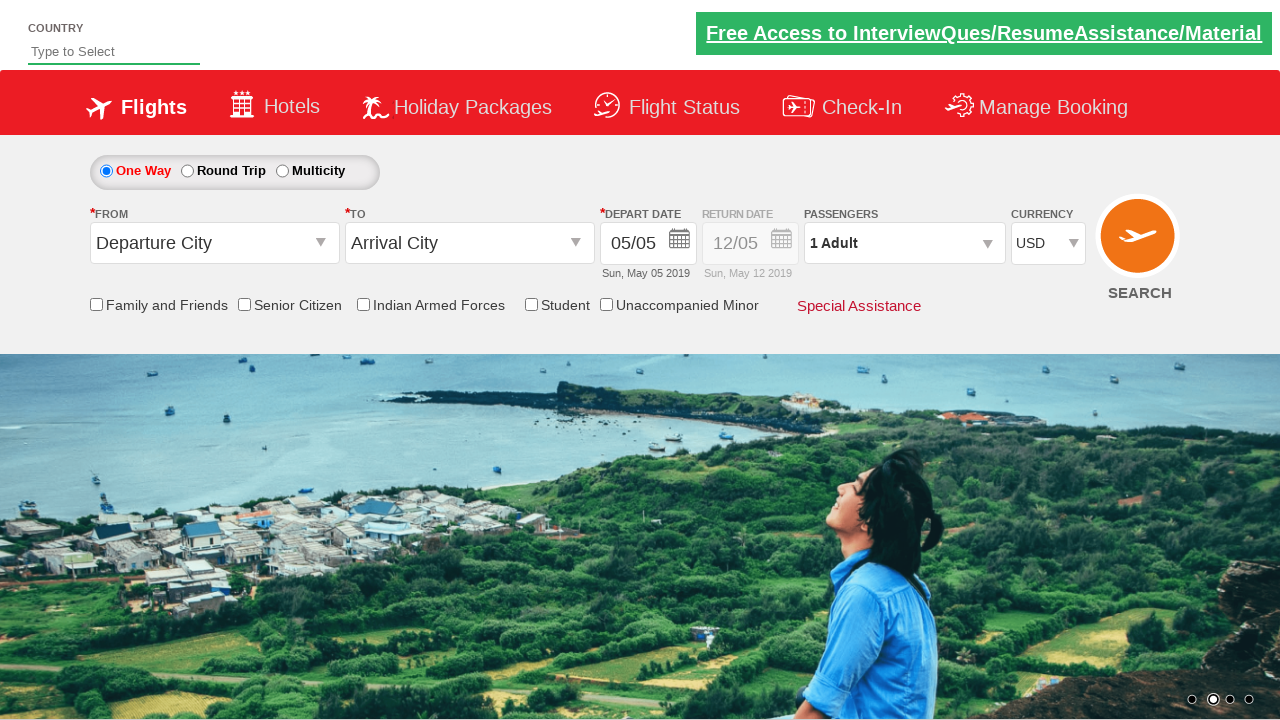

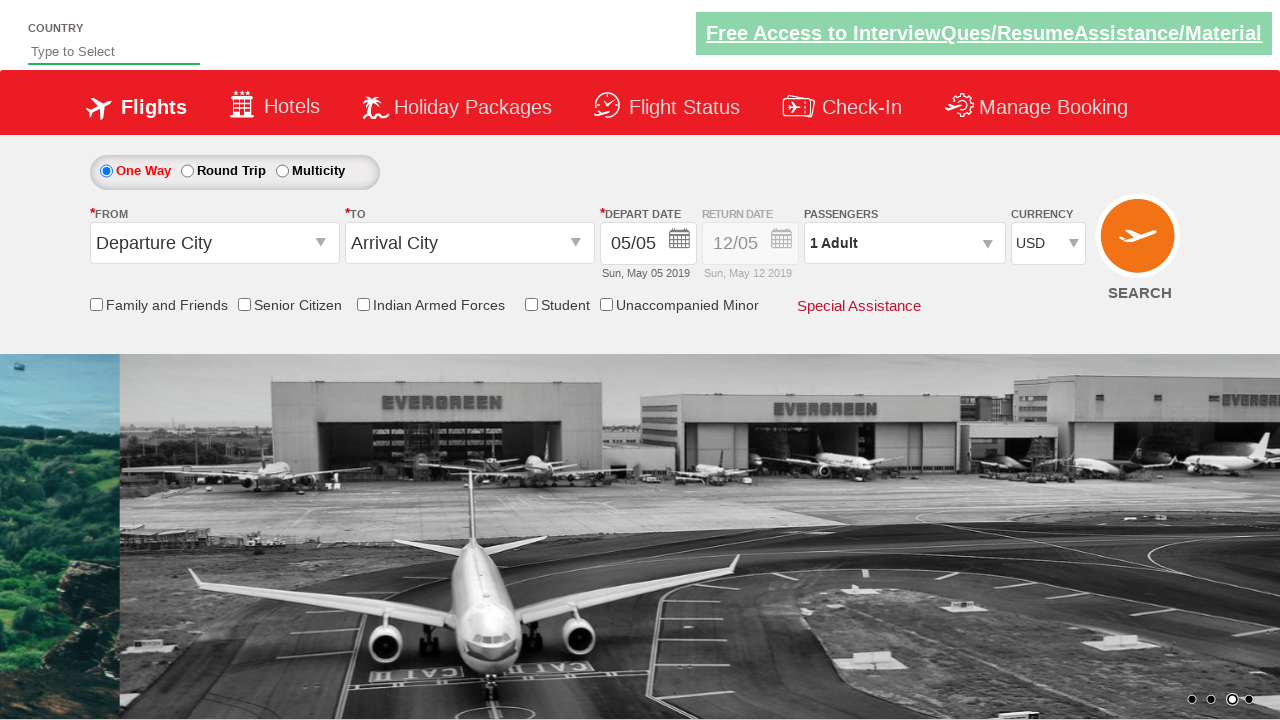